Tests navigation menu by clicking through all menu items (About, Contact, Count, Photos, Home) to verify they are functional

Starting URL: https://my-web-app-peach.vercel.app/

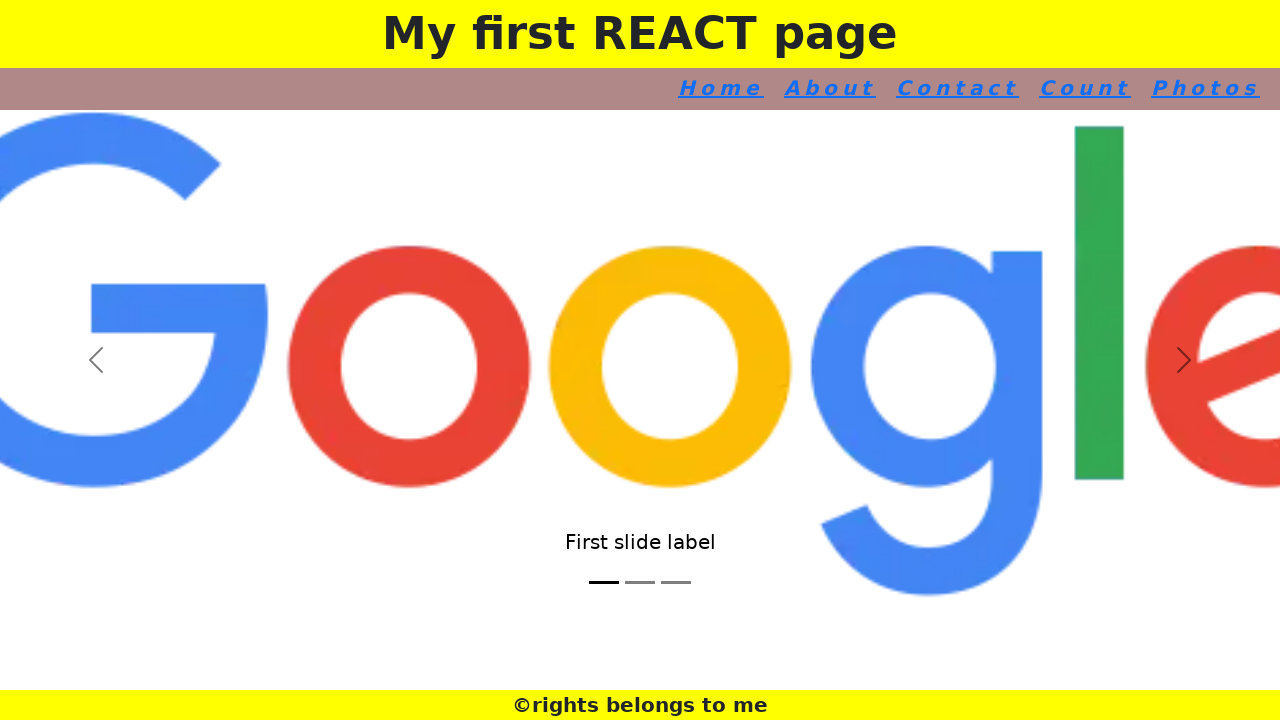

Clicked About menu link at (830, 88) on internal:role=link[name="About"i]
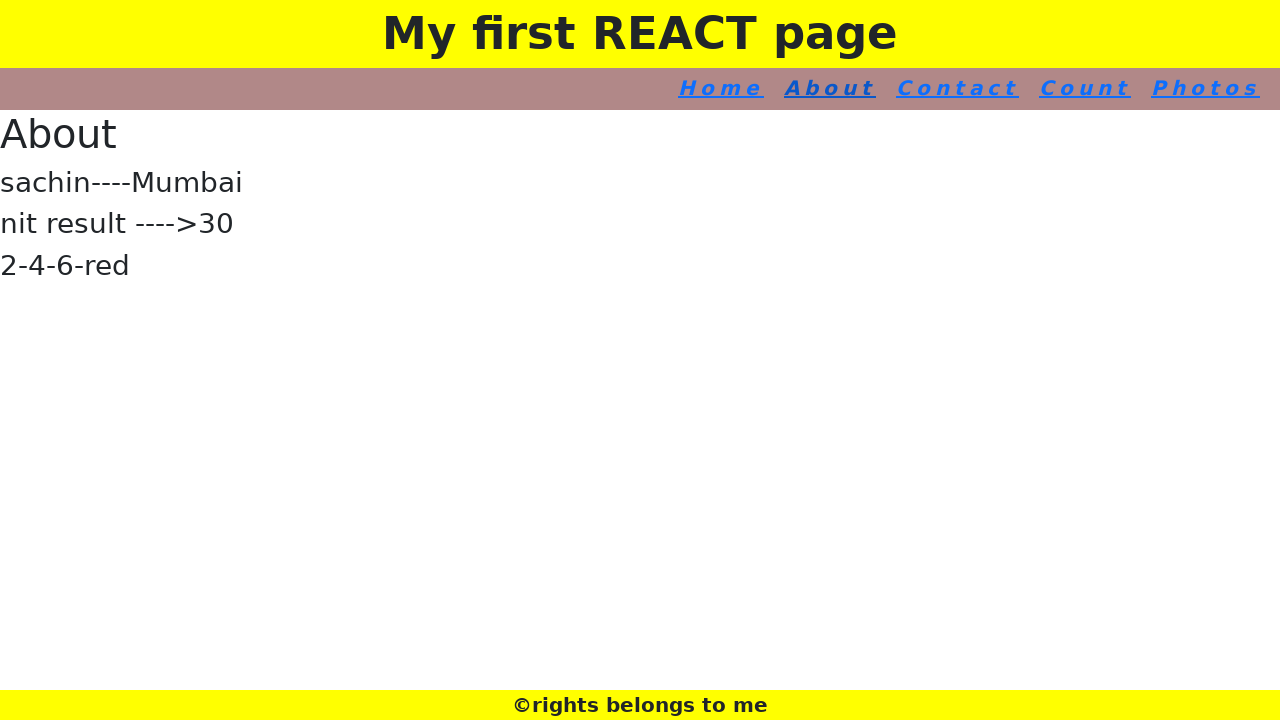

Clicked Contact menu link at (958, 88) on internal:role=link[name="Contact"i]
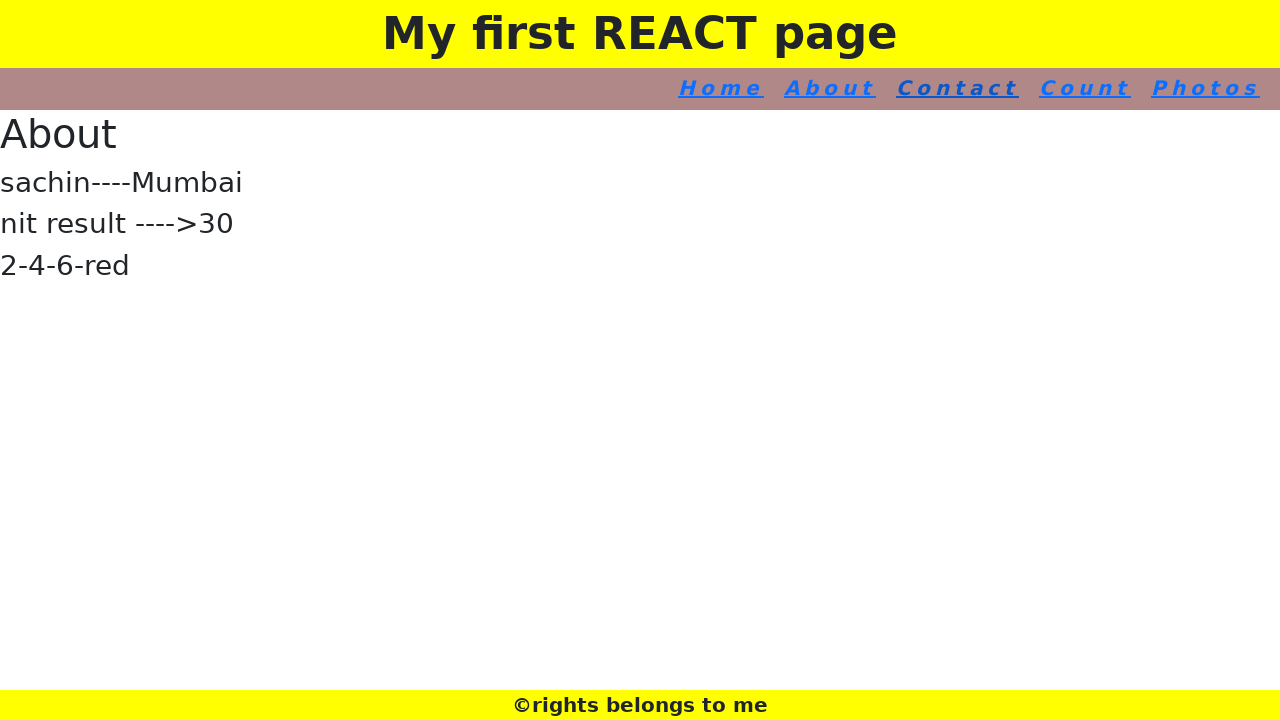

Clicked Count menu link at (1085, 88) on internal:role=link[name="Count"i]
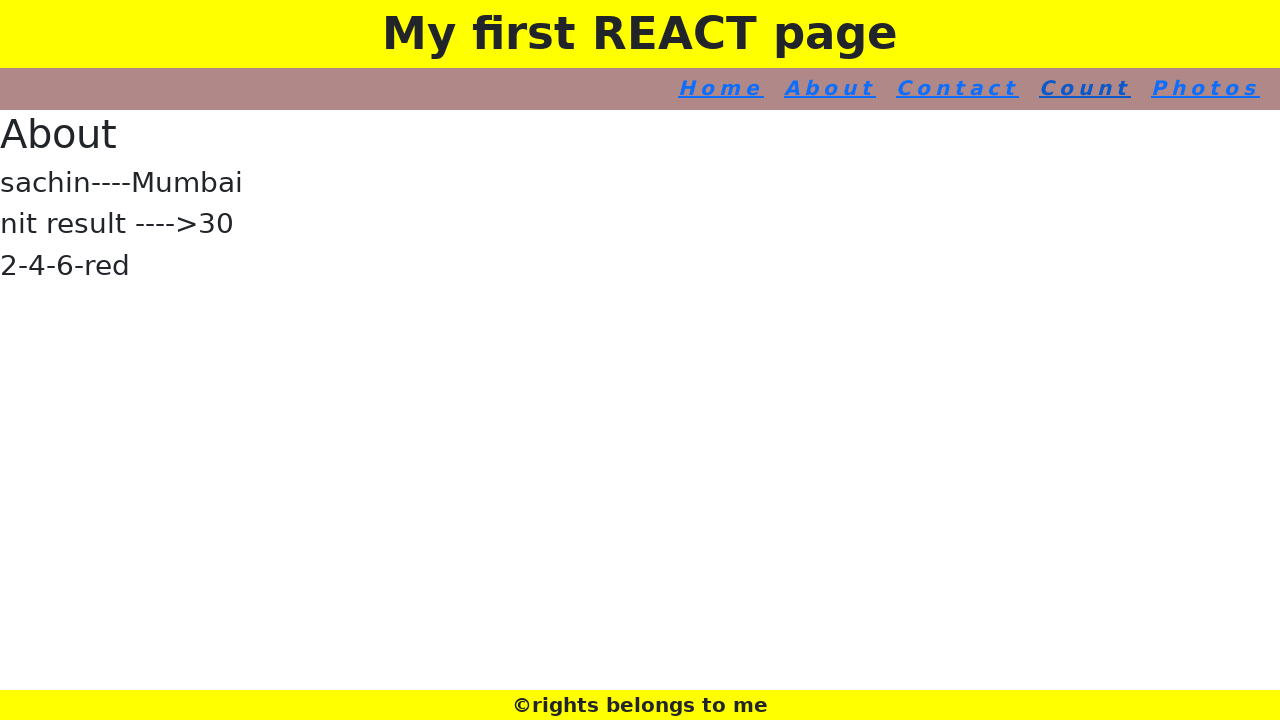

Clicked Photos menu link at (1206, 88) on internal:role=link[name="Photos"i]
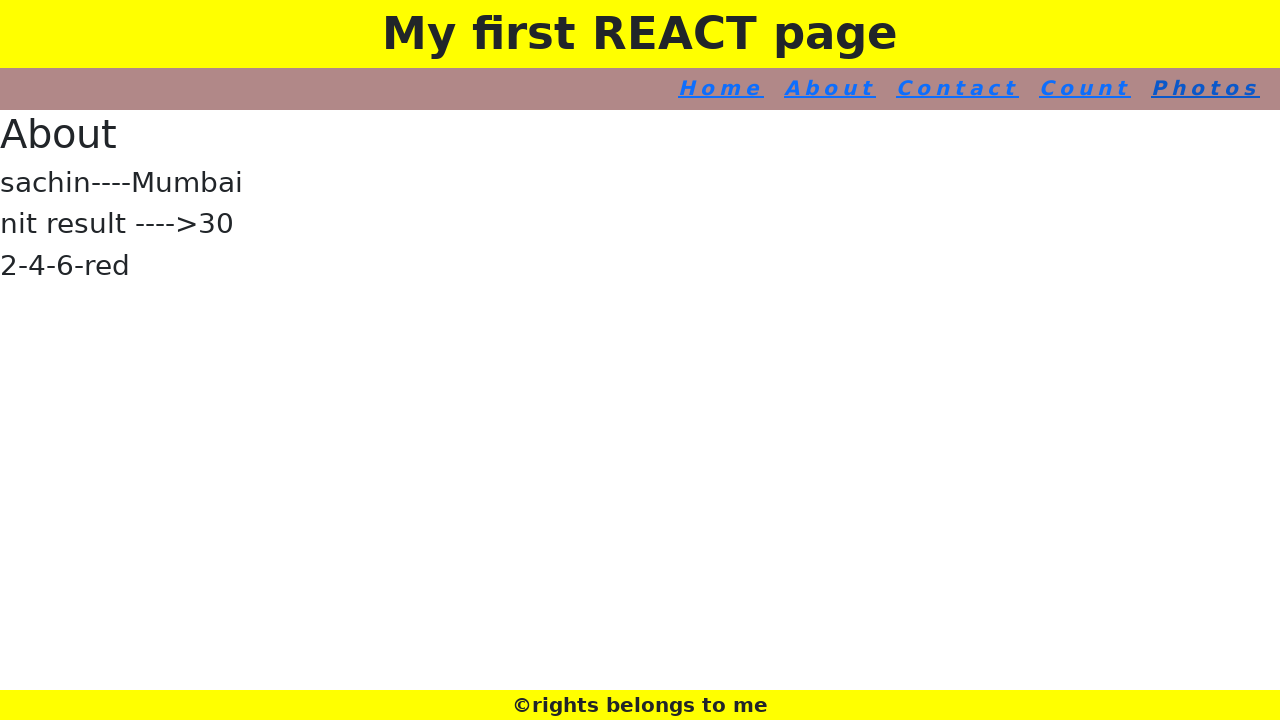

Clicked Home menu link at (721, 88) on internal:role=link[name="Home"i]
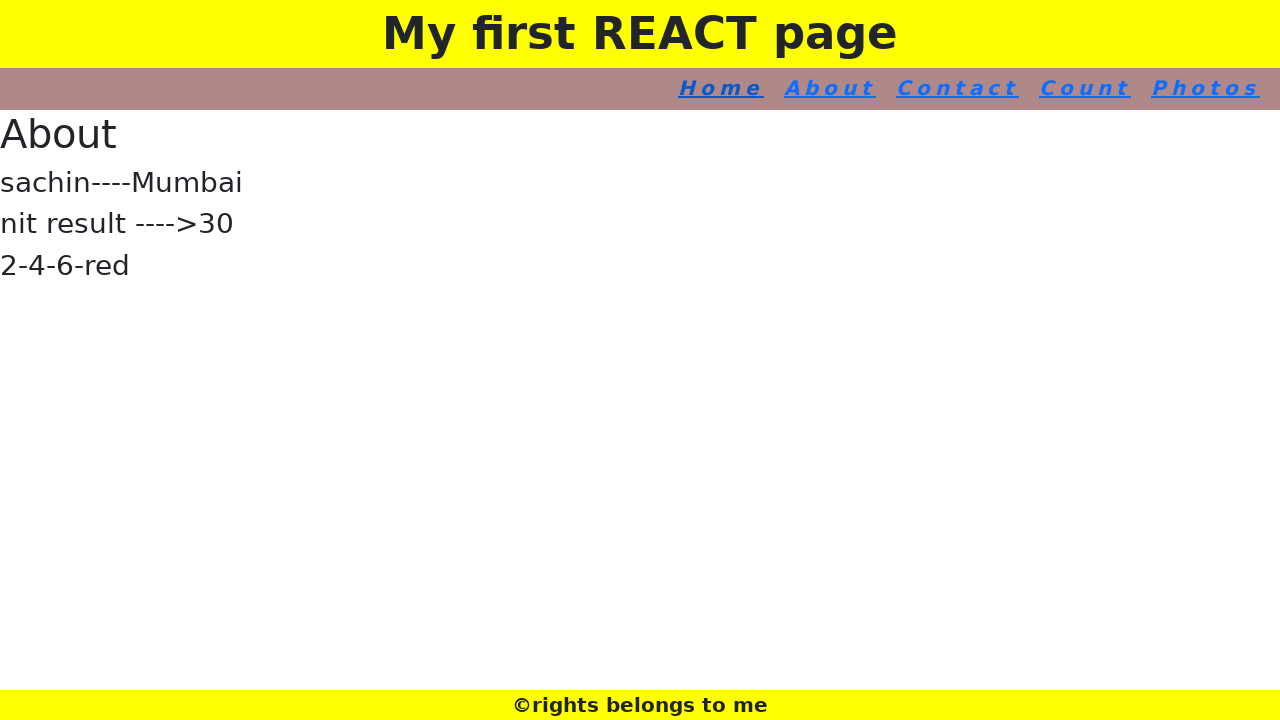

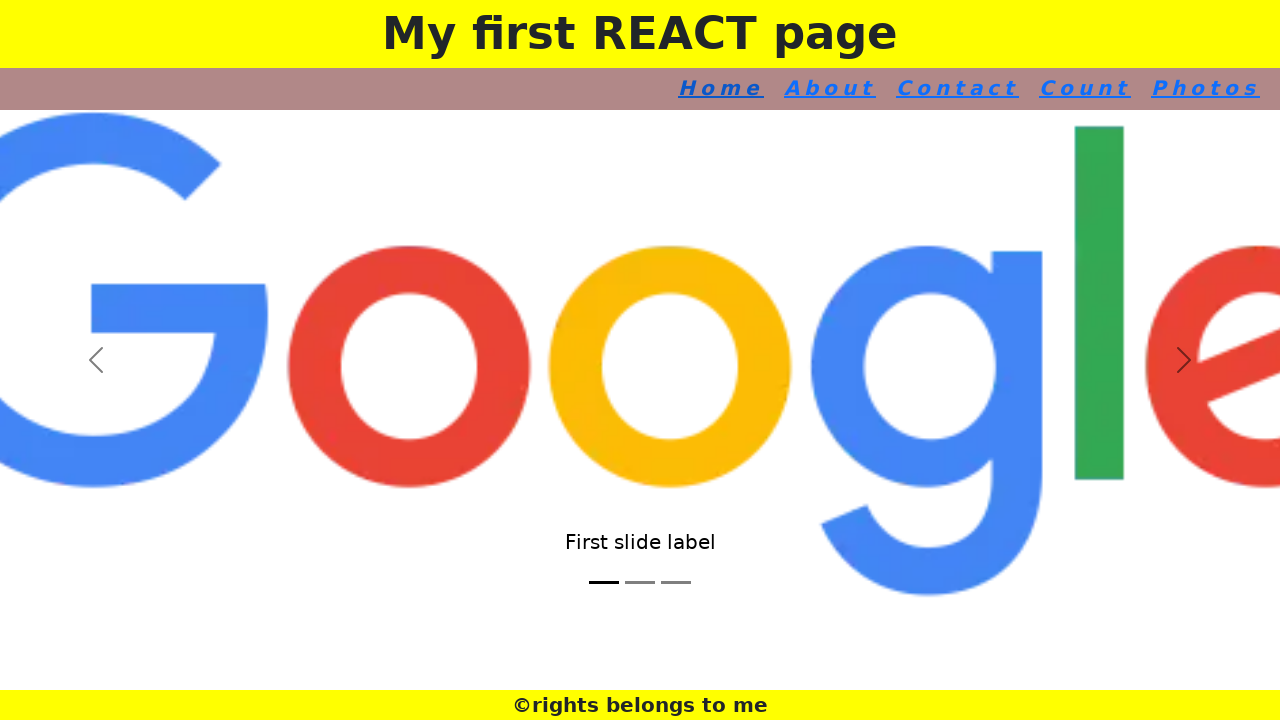